Tests clicking the menu icon on Katalon Cura demo site and performs a while loop incrementing a counter

Starting URL: https://katalon-demo-cura.herokuapp.com/

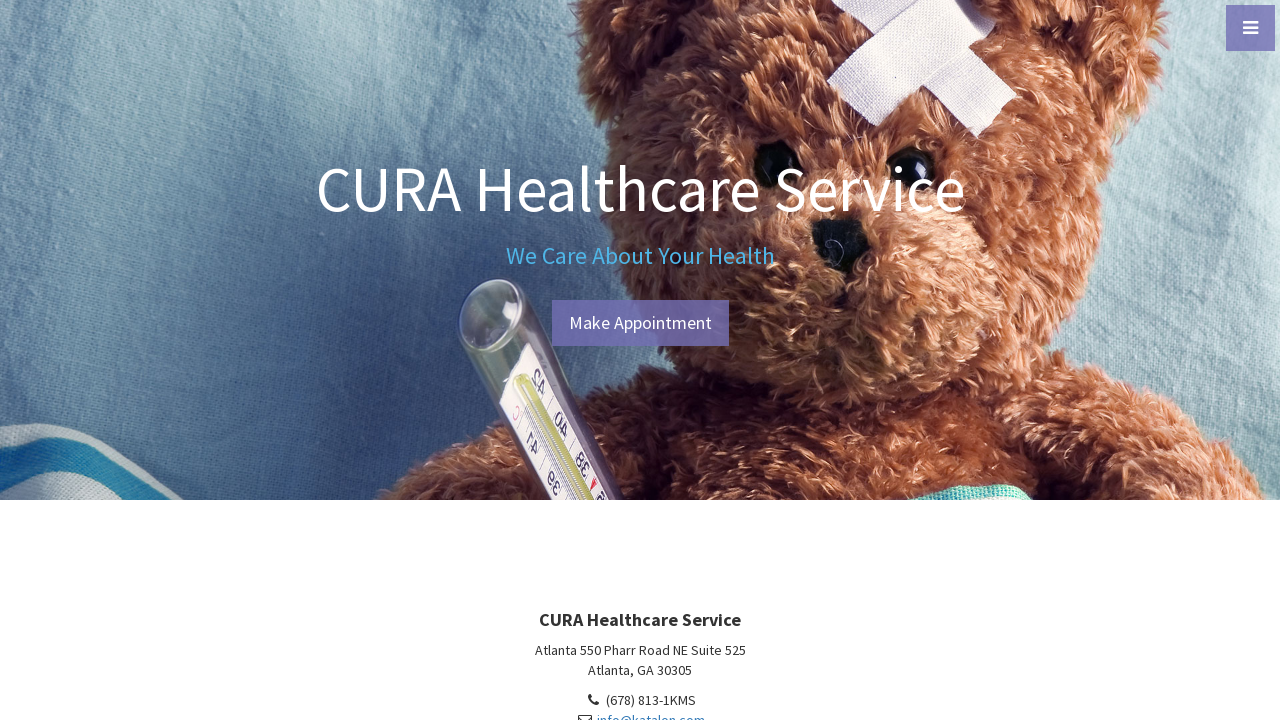

Clicked the menu icon (hamburger button) on Katalon Cura demo site at (1250, 28) on .fa-bars
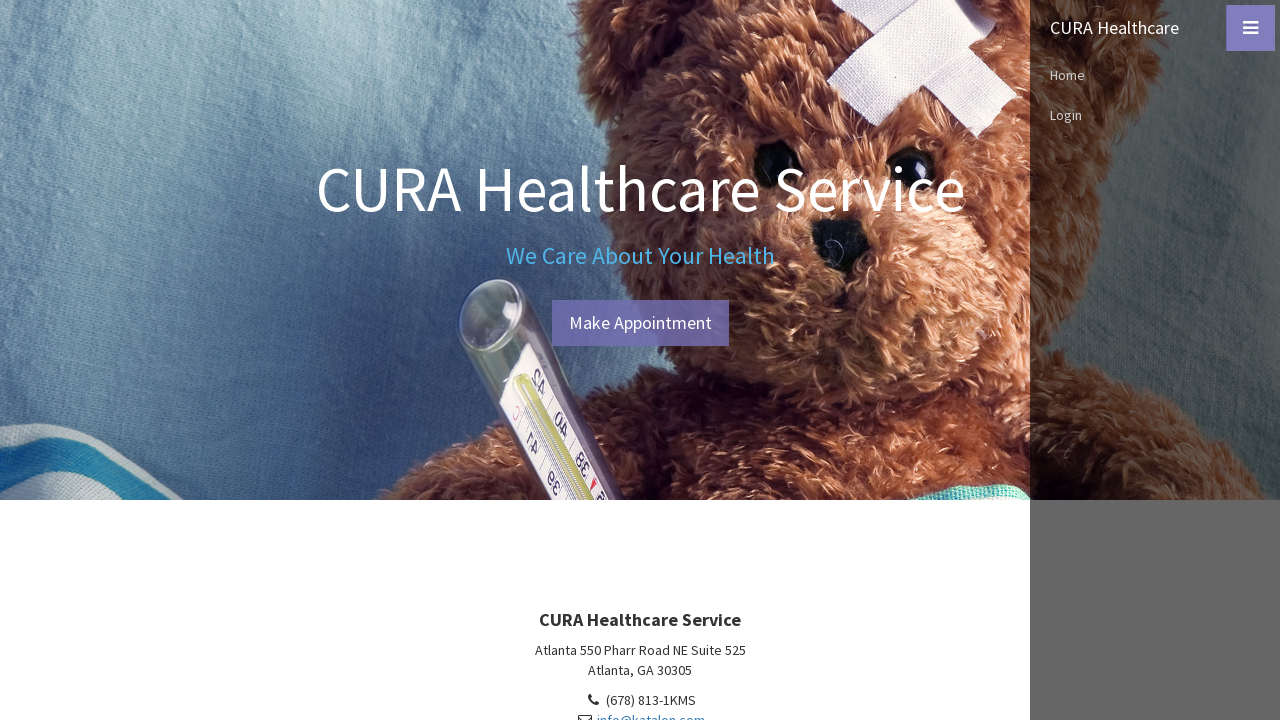

While loop iteration 1
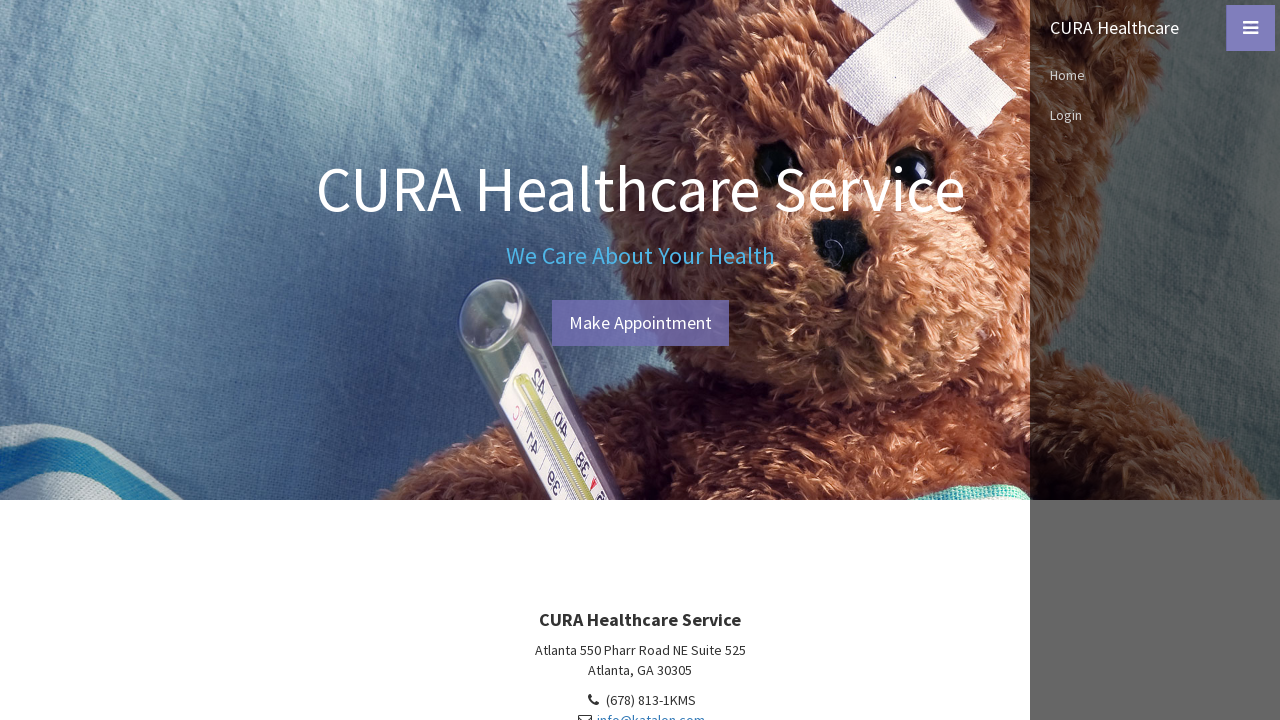

While loop iteration 2
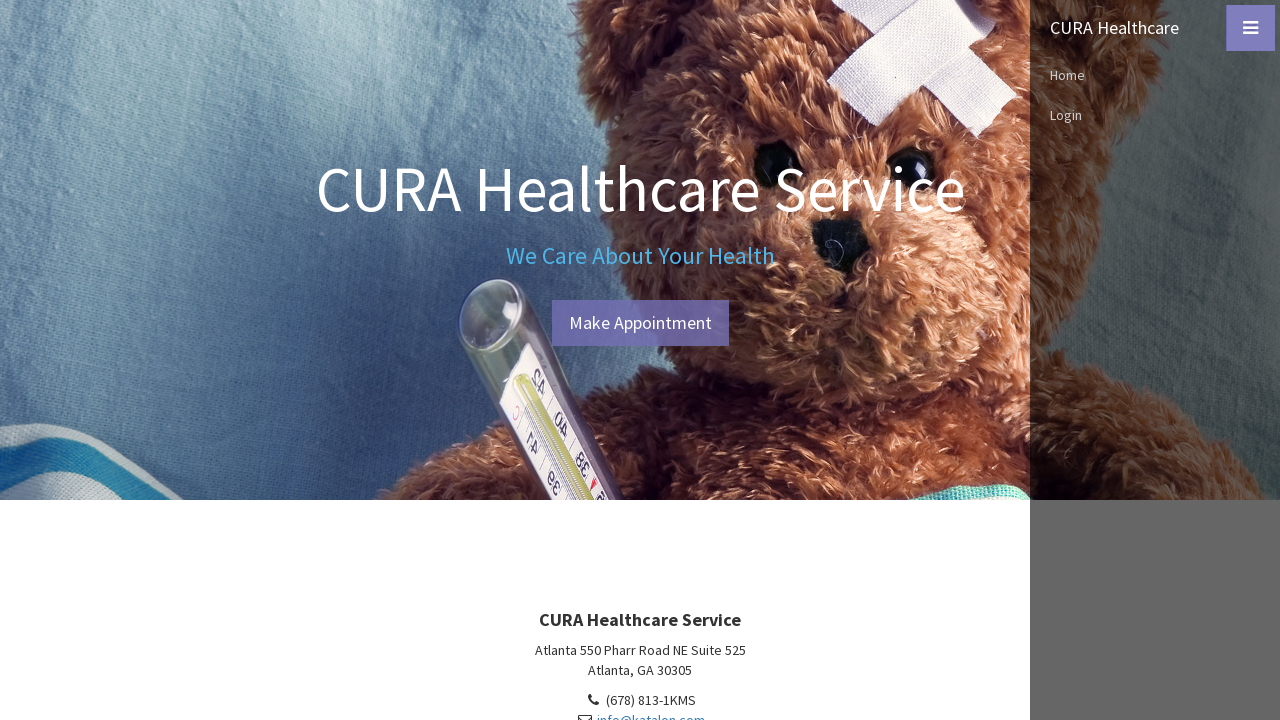

While loop iteration 3
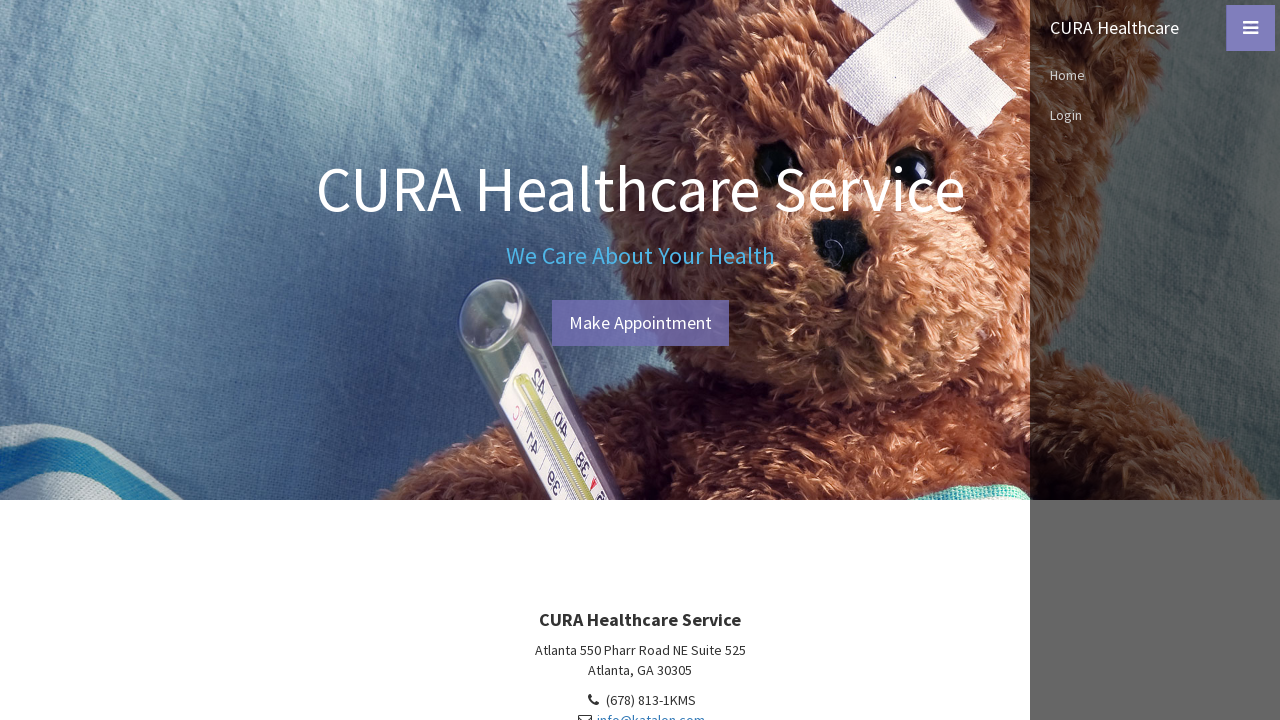

While loop iteration 4
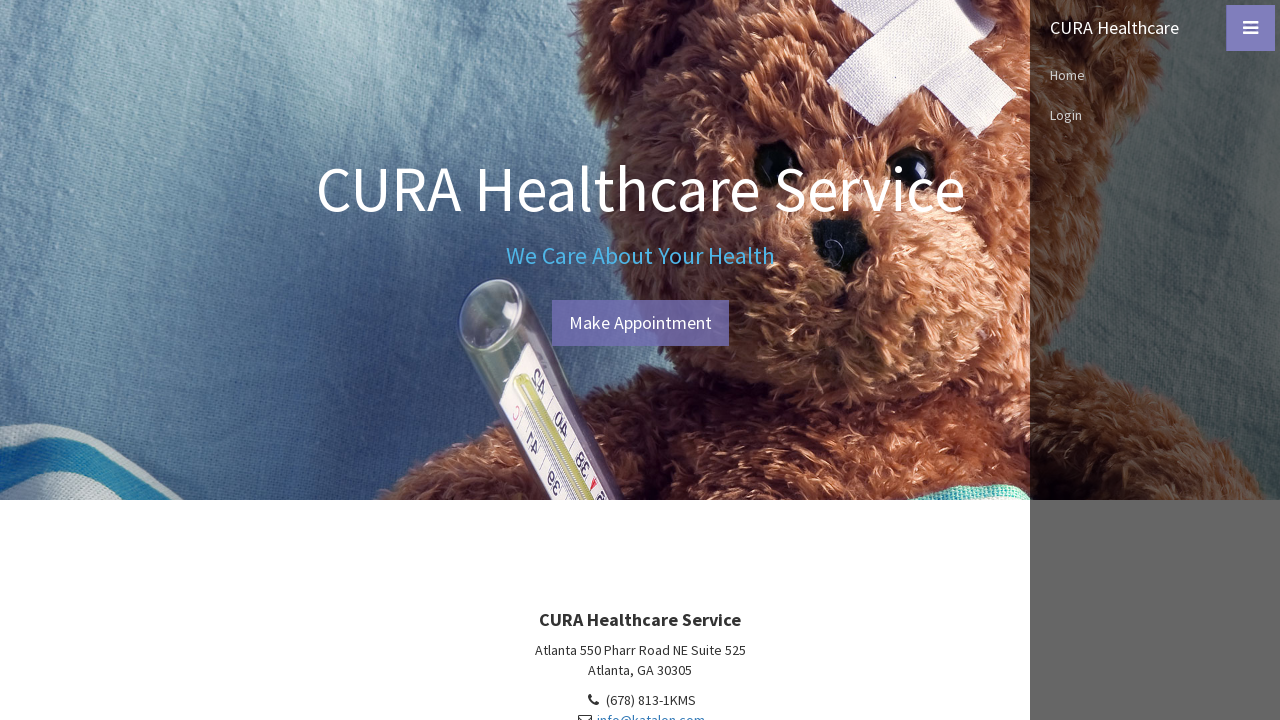

While loop iteration 5
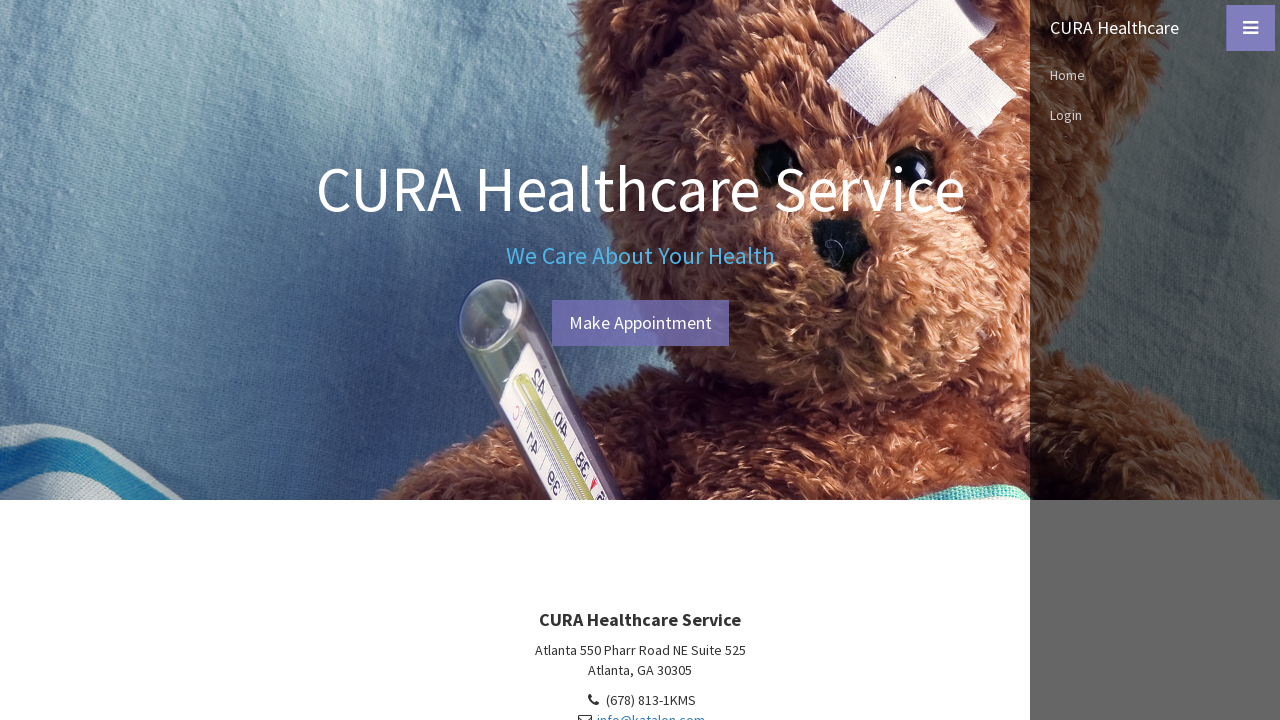

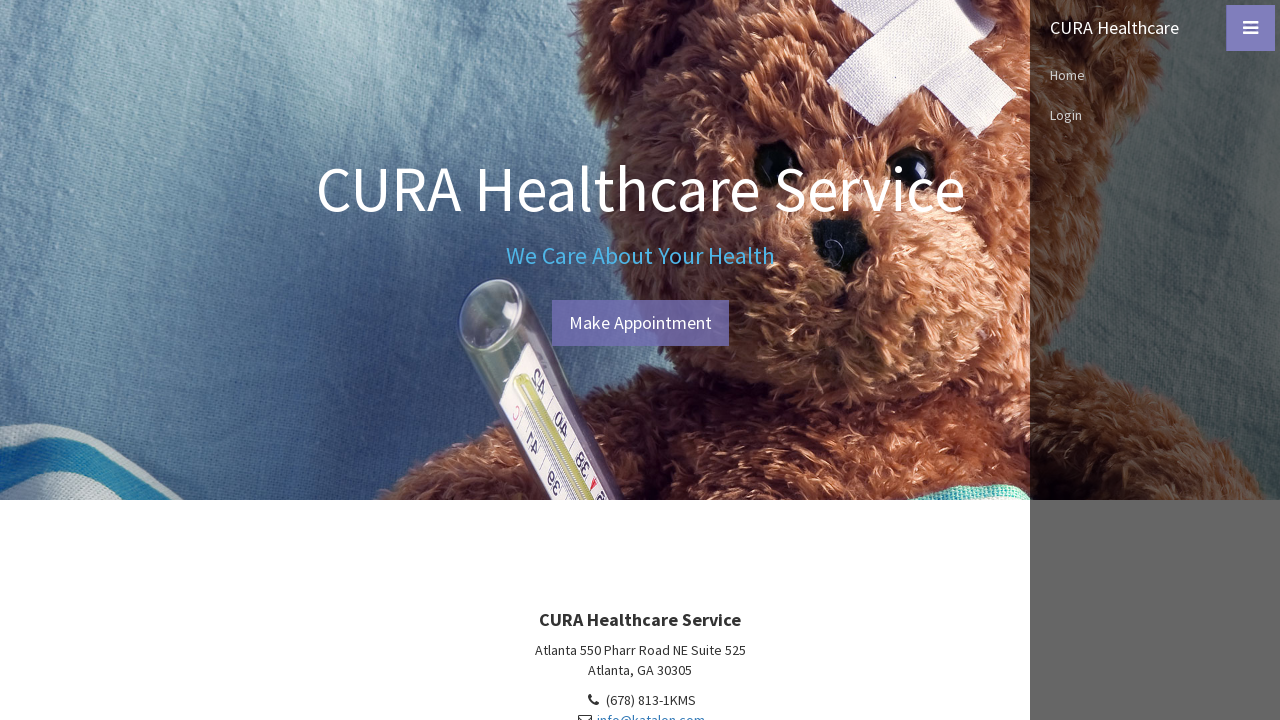